Tests the N submenu link by clicking Browse Languages, then clicking the N submenu and verifying the navigation and link text

Starting URL: https://www.99-bottles-of-beer.net/

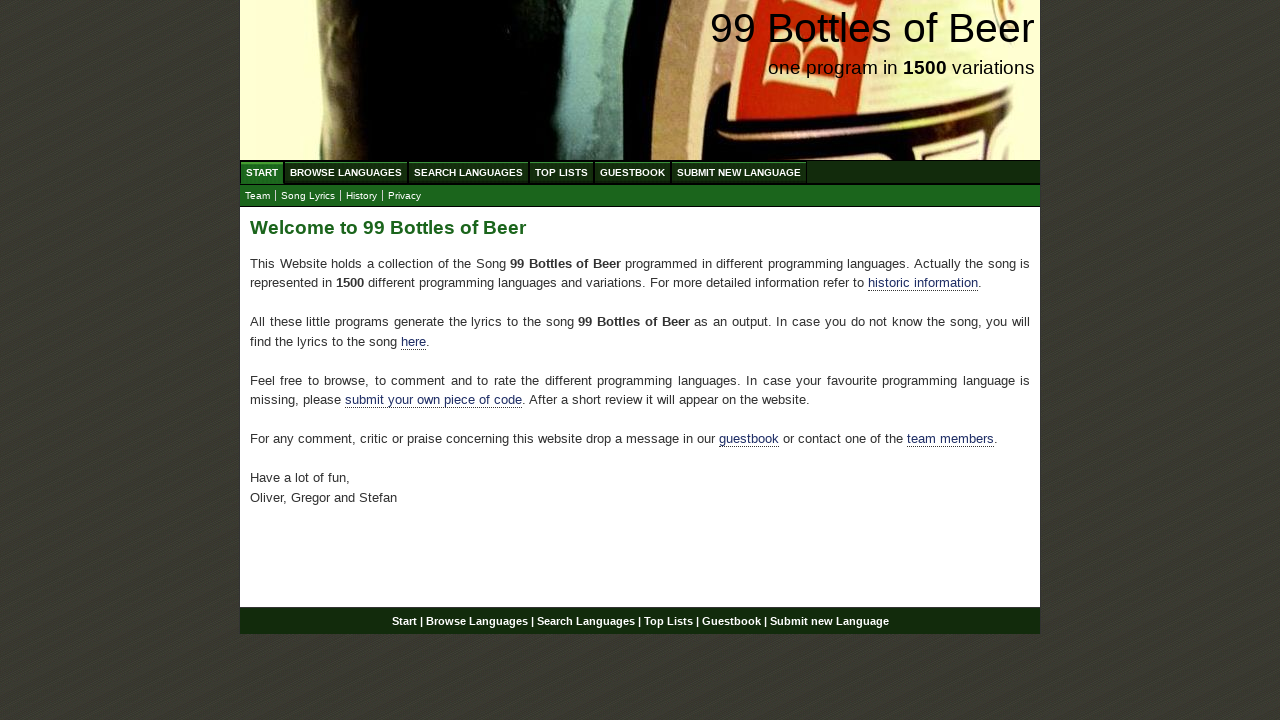

Clicked 'Browse Languages' menu at (346, 172) on text=Browse Languages
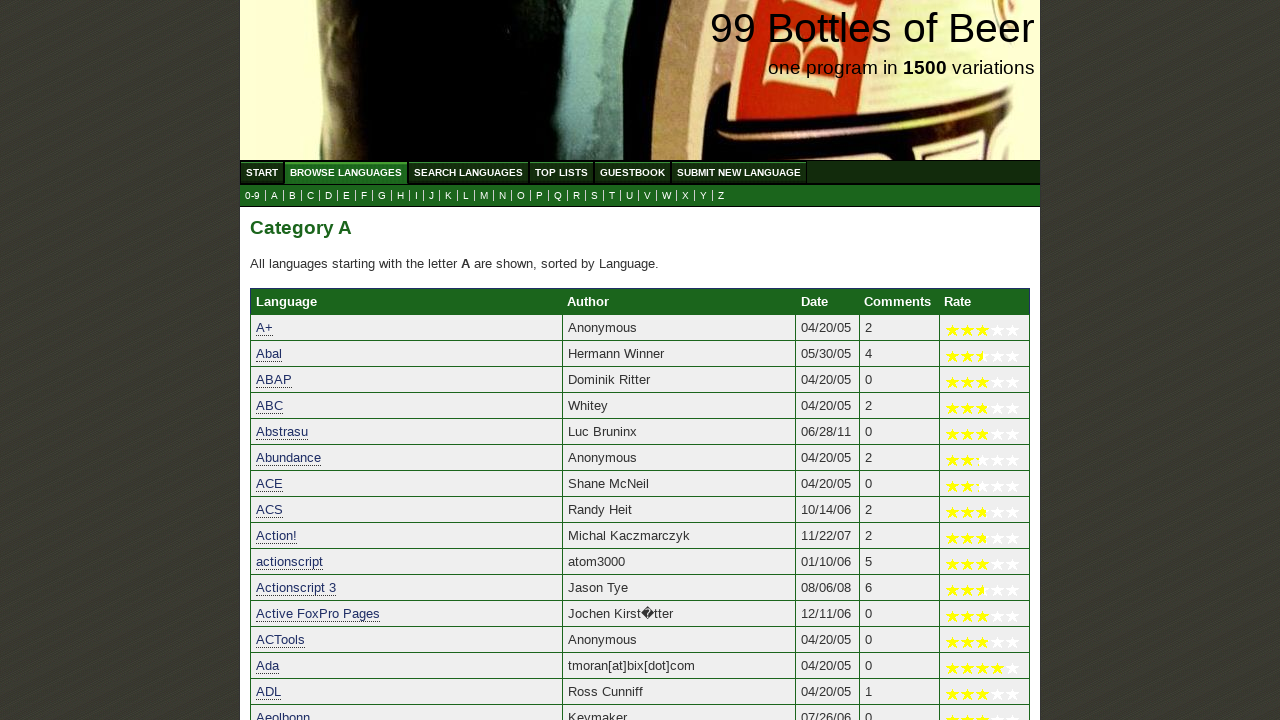

Clicked N submenu link at (502, 196) on a[href='n.html']
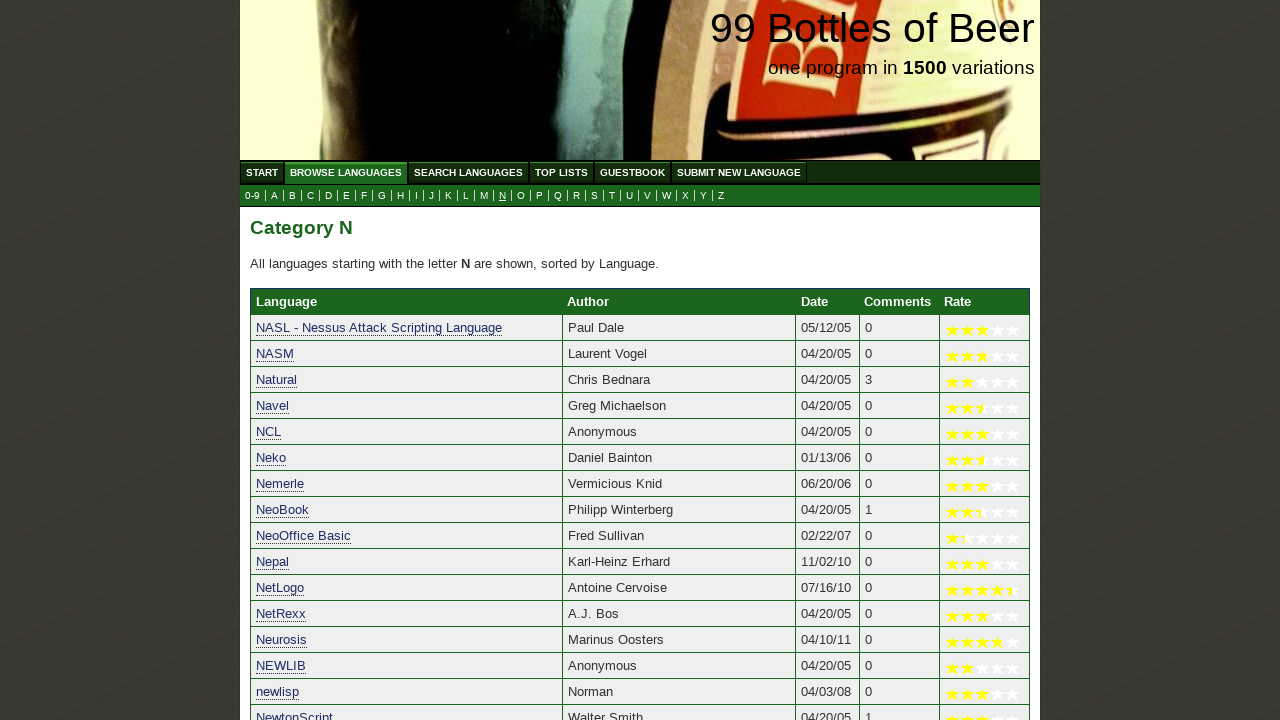

Verified navigation to N language page
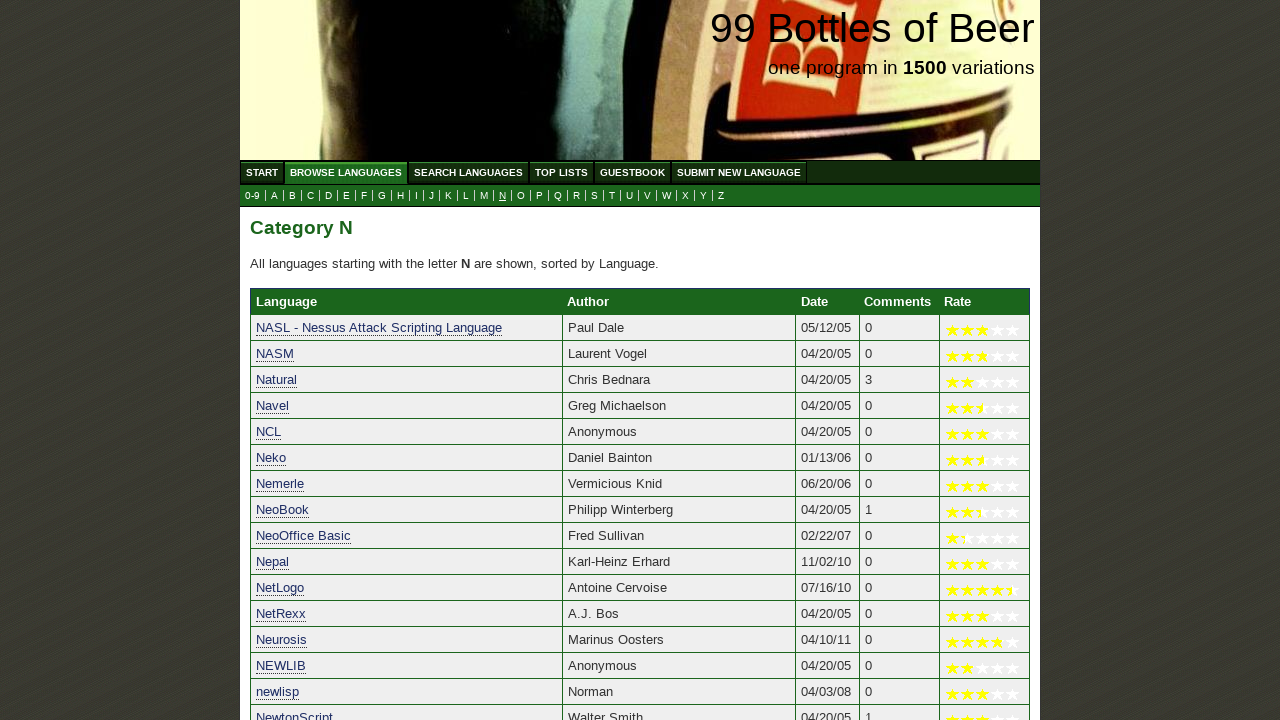

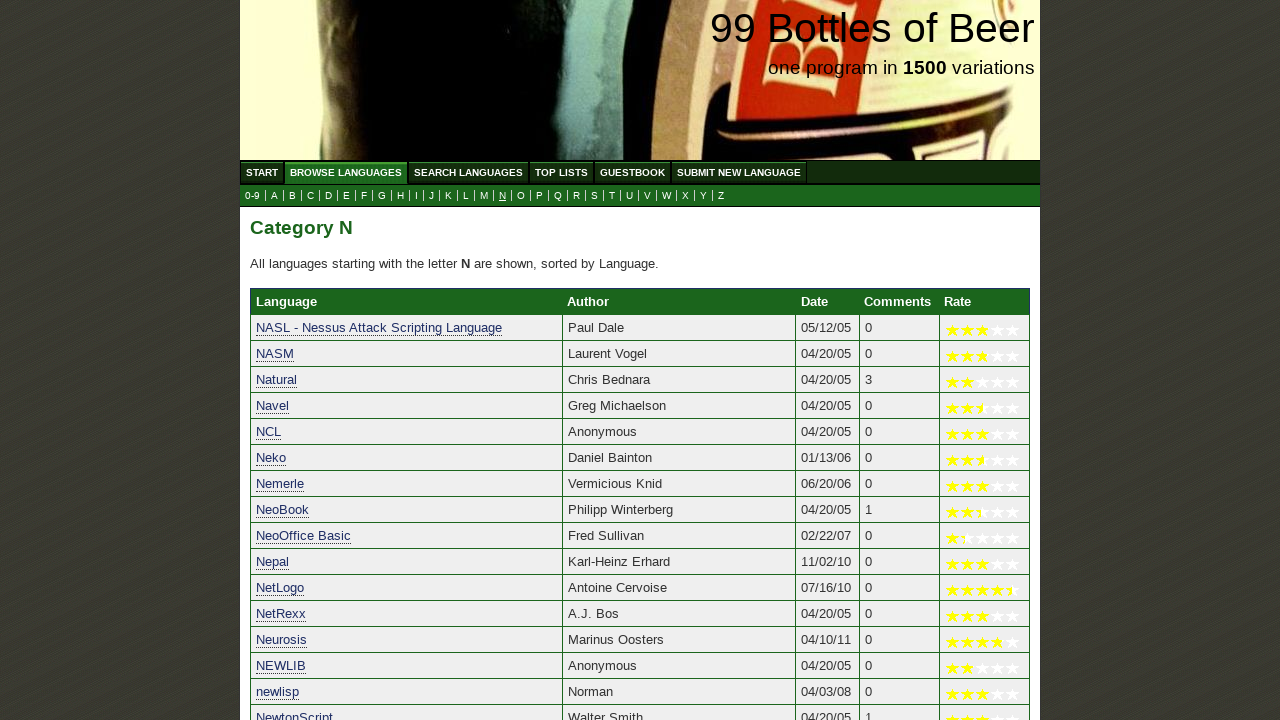